Tests a fitness app UI by navigating to the Profile tab to fill in a user name, then navigates to the Prompt tab to verify the prompt display area is visible and contains content.

Starting URL: https://b3481896.fitloop-app.pages.dev?debug=true

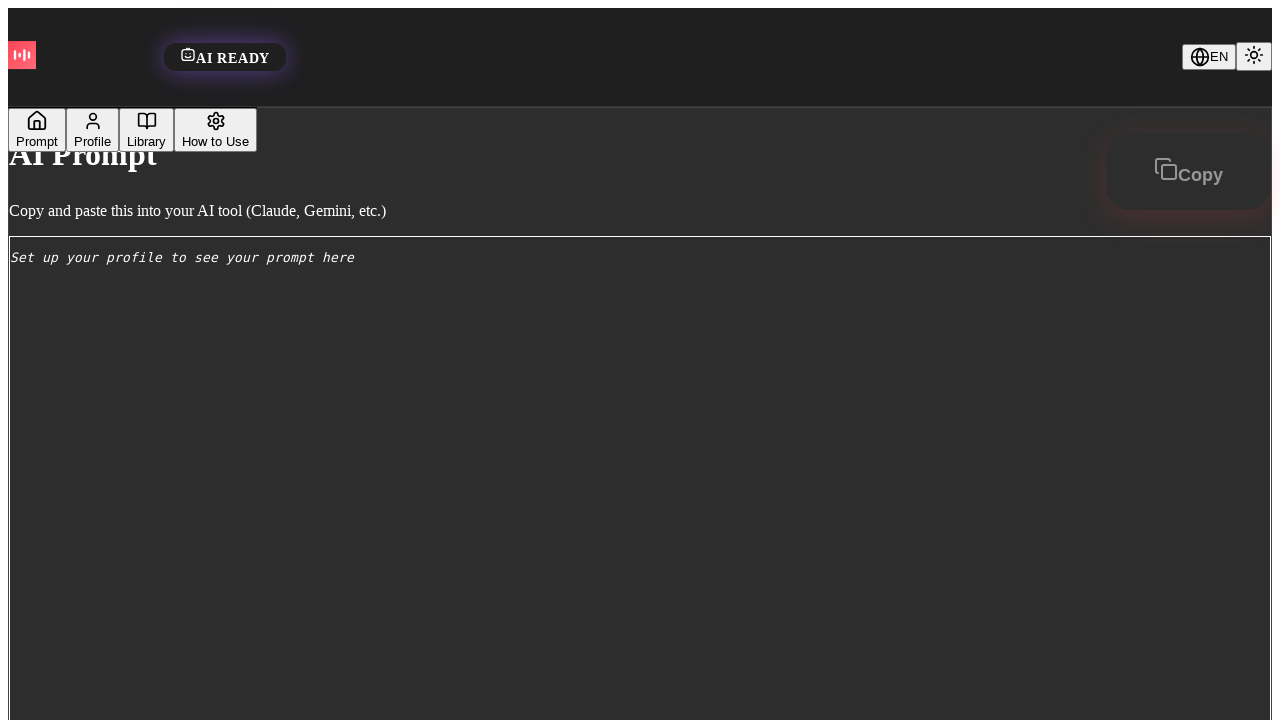

Page fully loaded with networkidle state
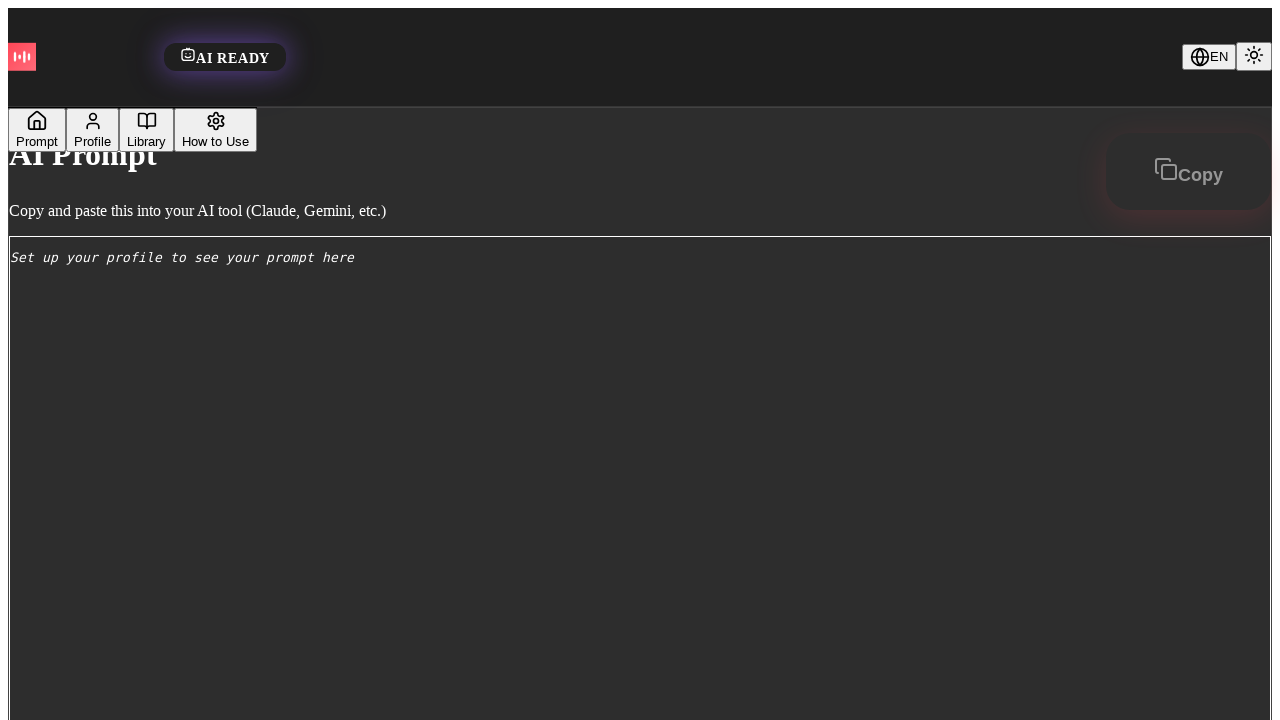

Located Profile tab button
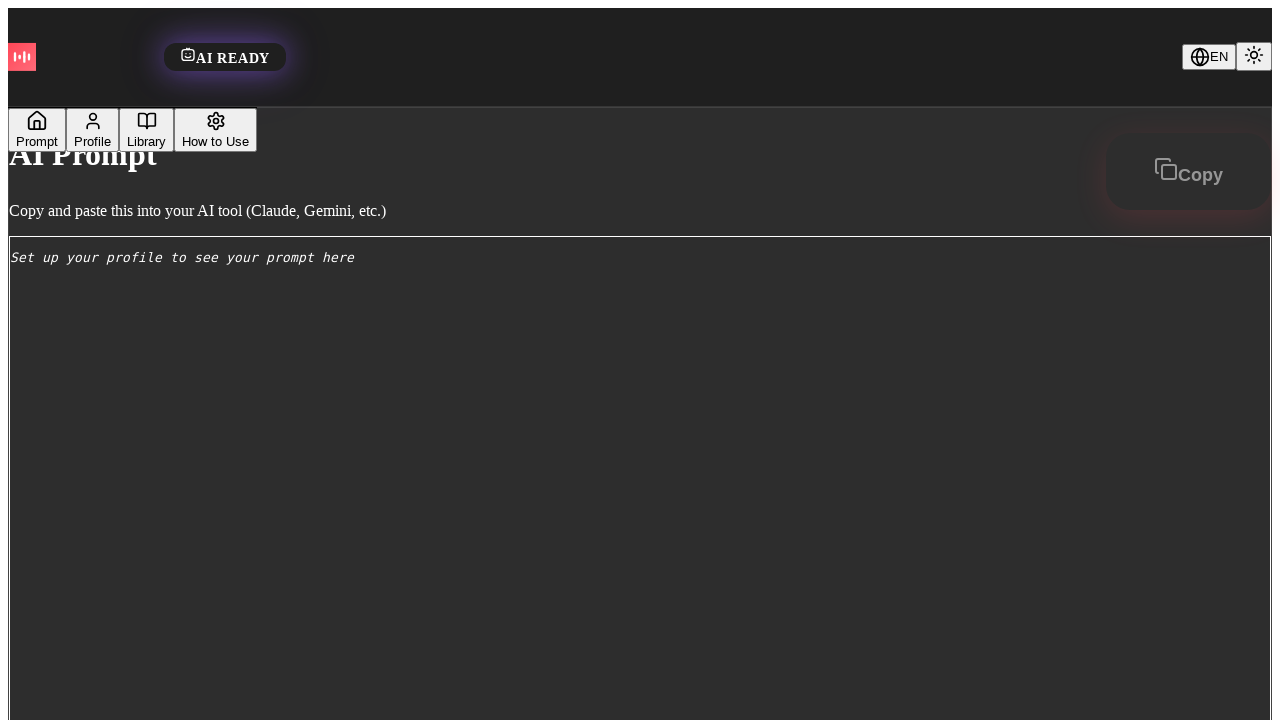

Clicked Profile tab at (92, 130) on button:has-text("Profile")
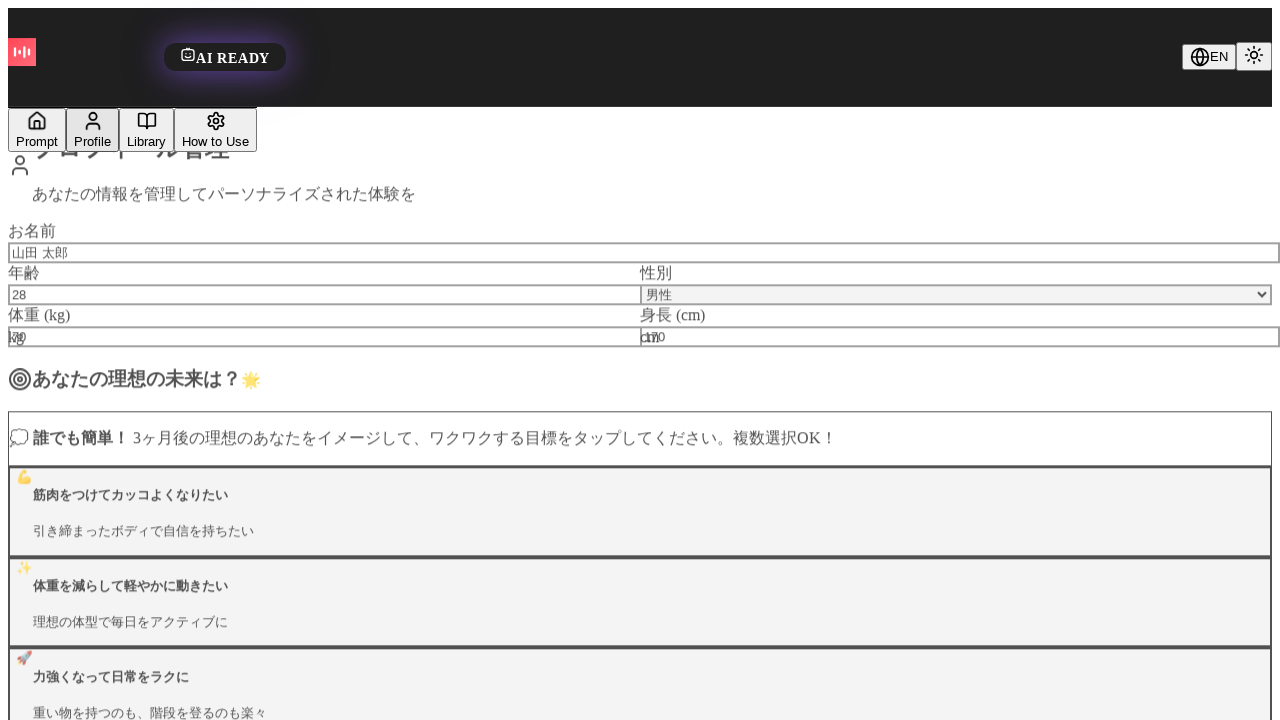

Waited 1 second for Profile tab to load
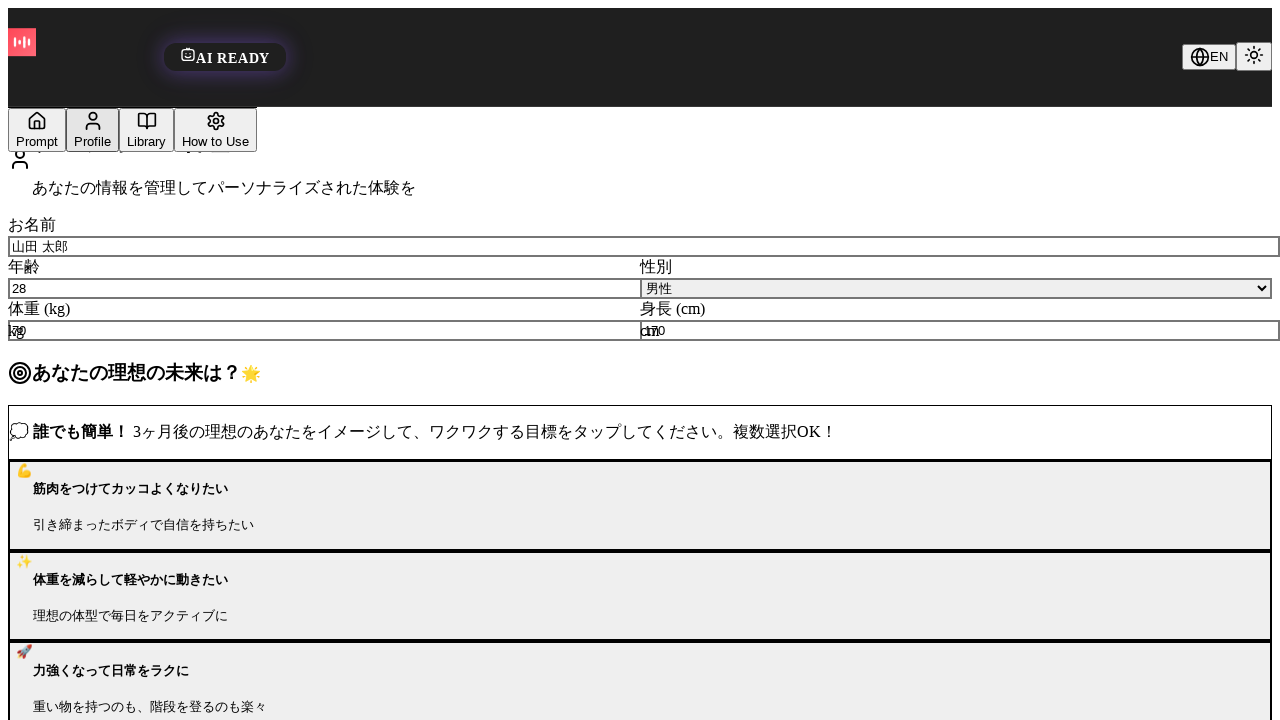

Located profile form element
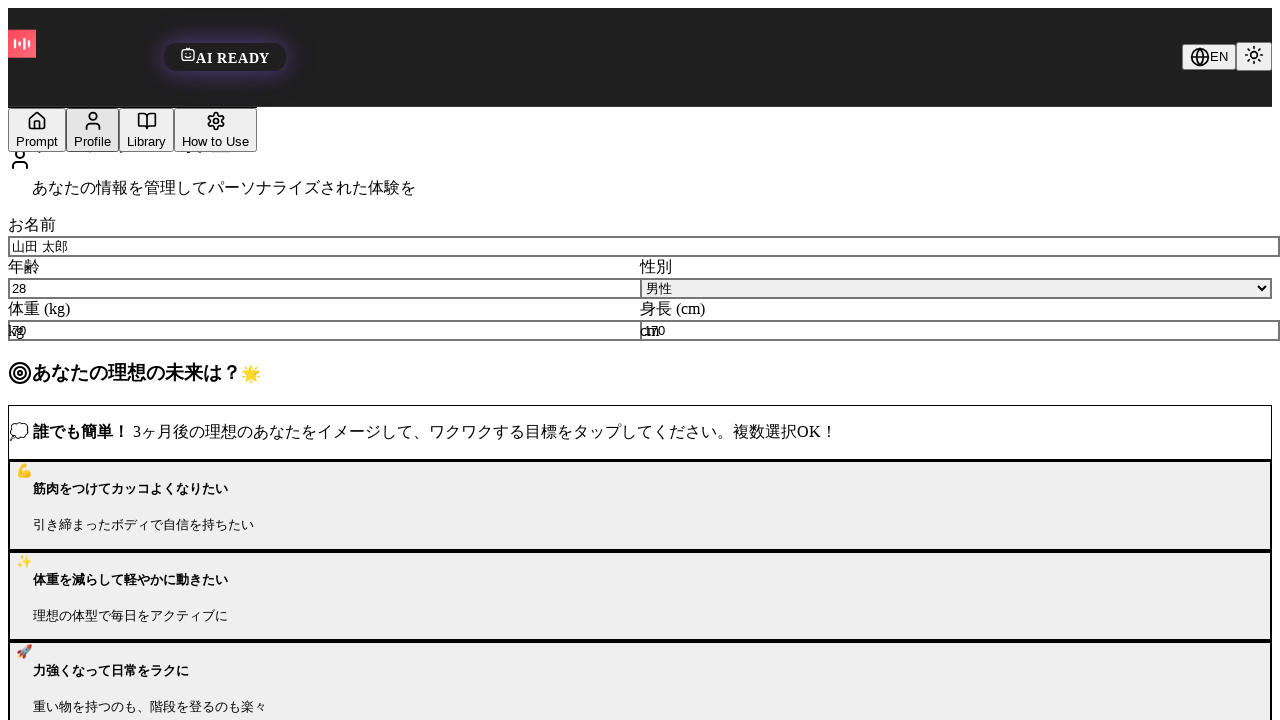

Located name input field
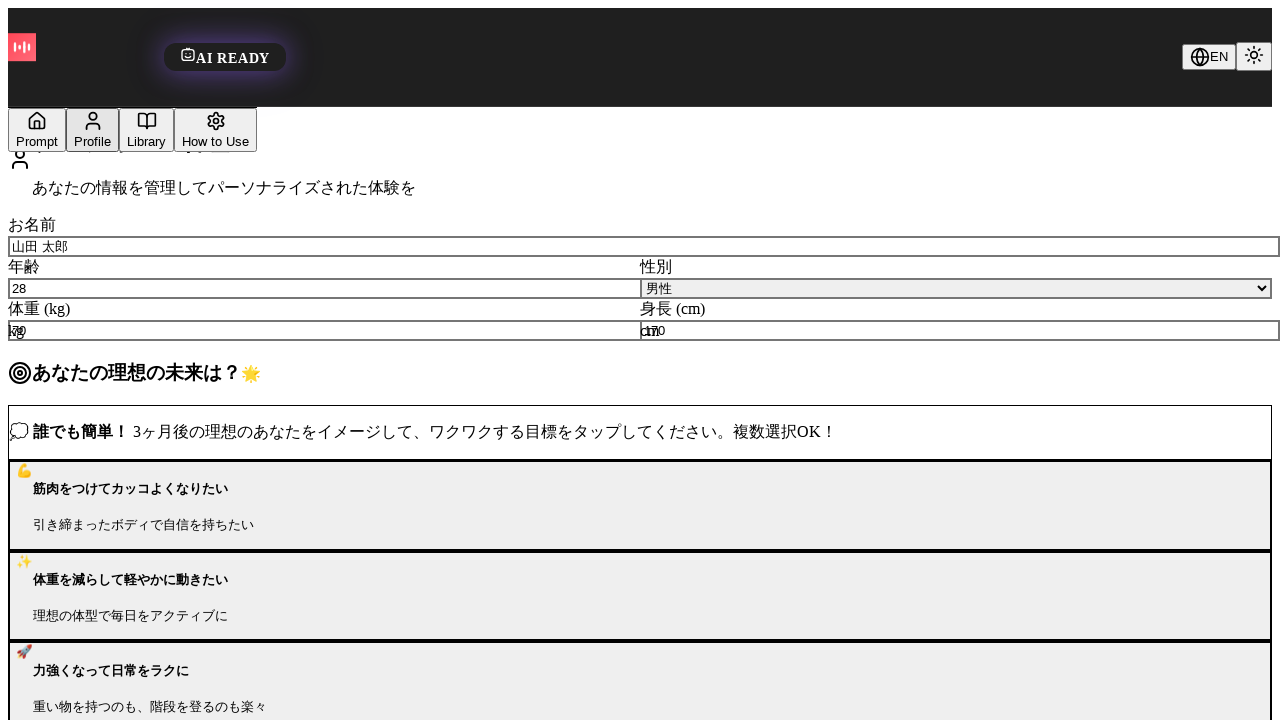

Filled name input with 'テストユーザー' on input[placeholder*="名前"], input[name="name"], input >> nth=0
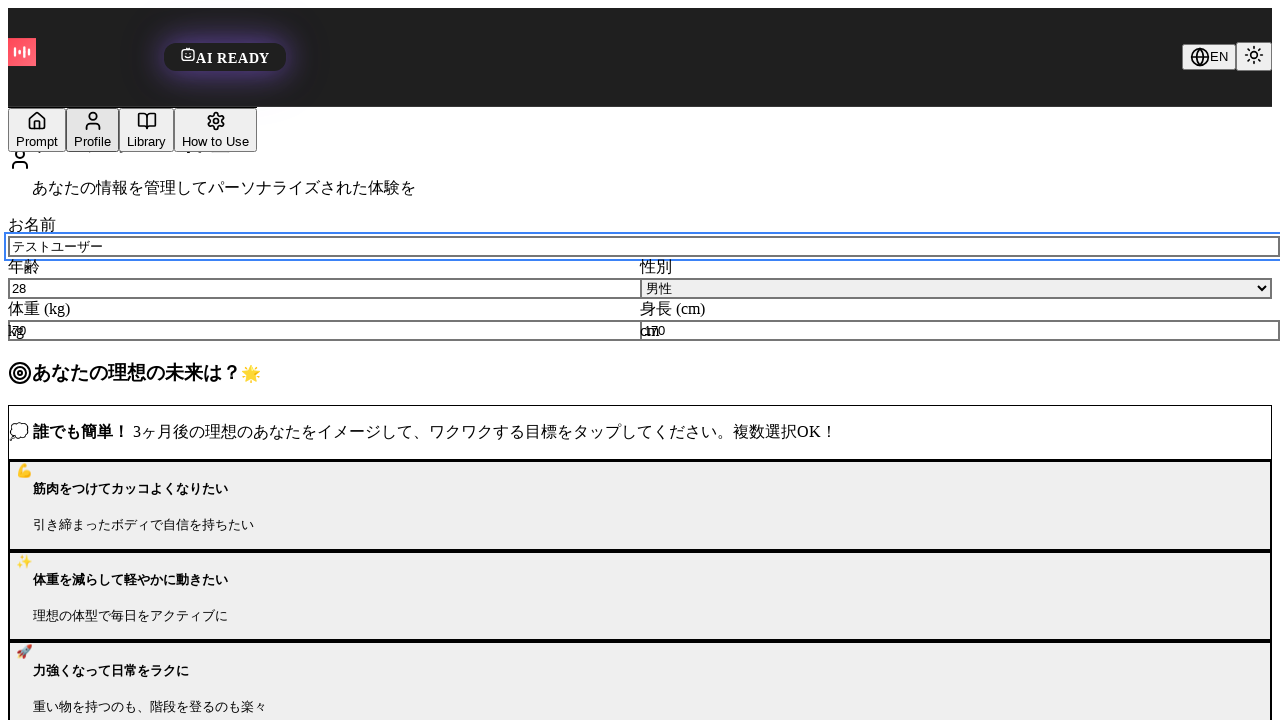

Located save button
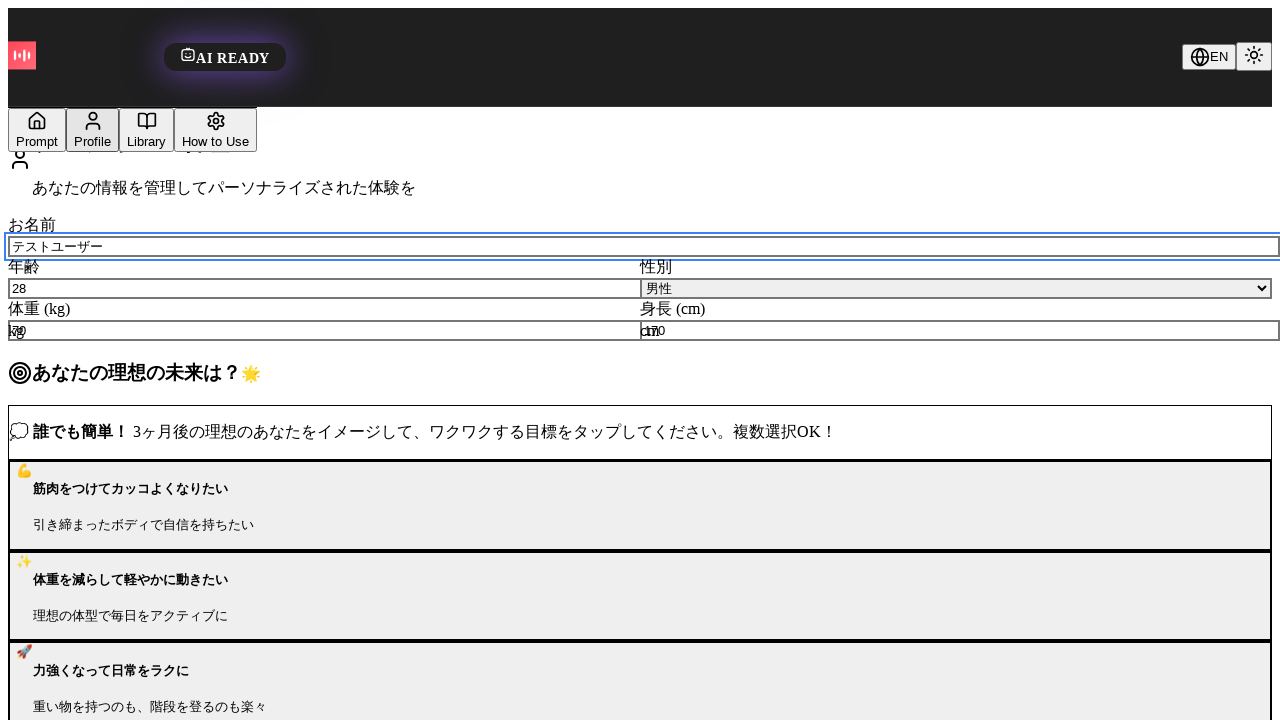

Clicked save button to save profile at (1239, 697) on button:has-text("保存"), button:has-text("Save"), button[type="submit"]
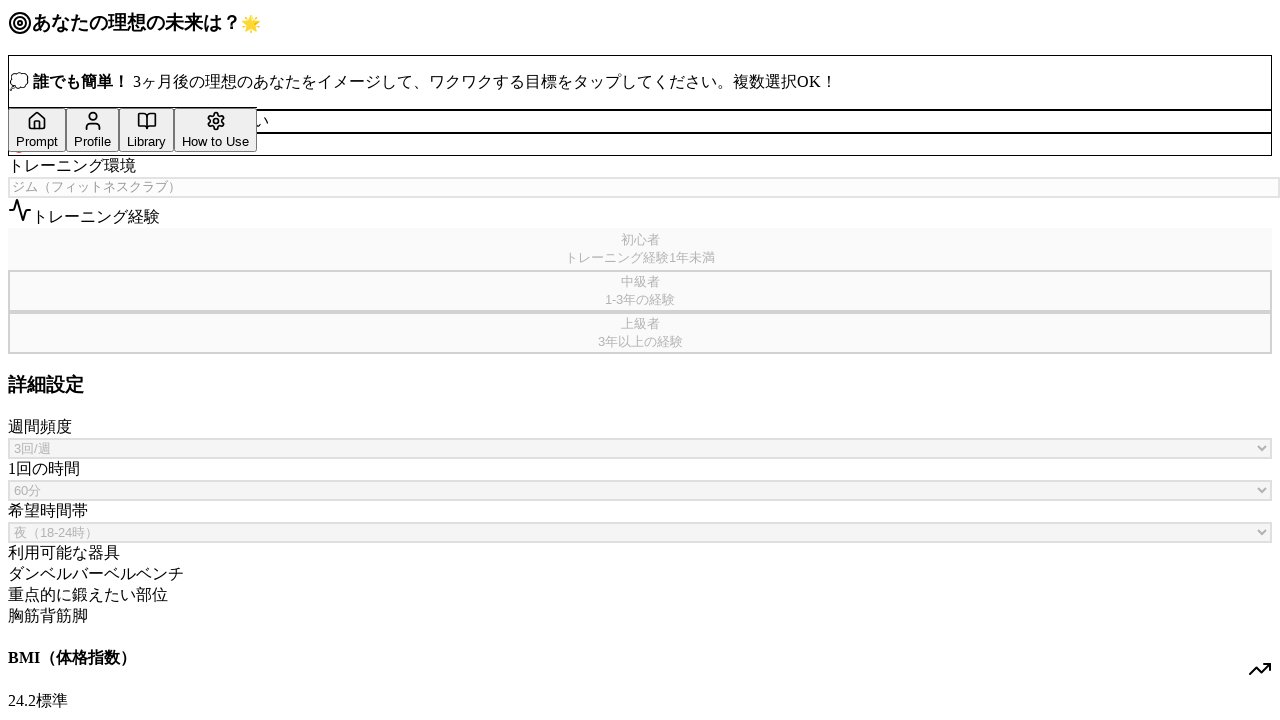

Waited 2 seconds for profile save to complete
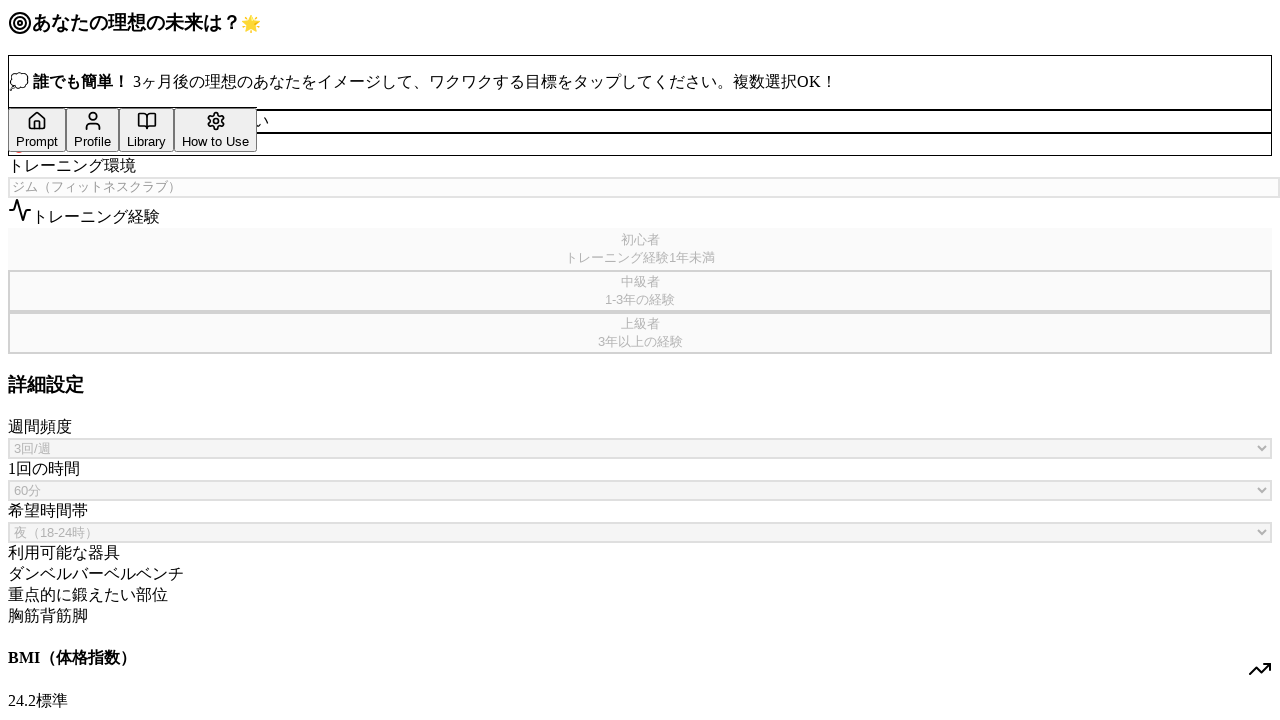

Located Prompt tab button
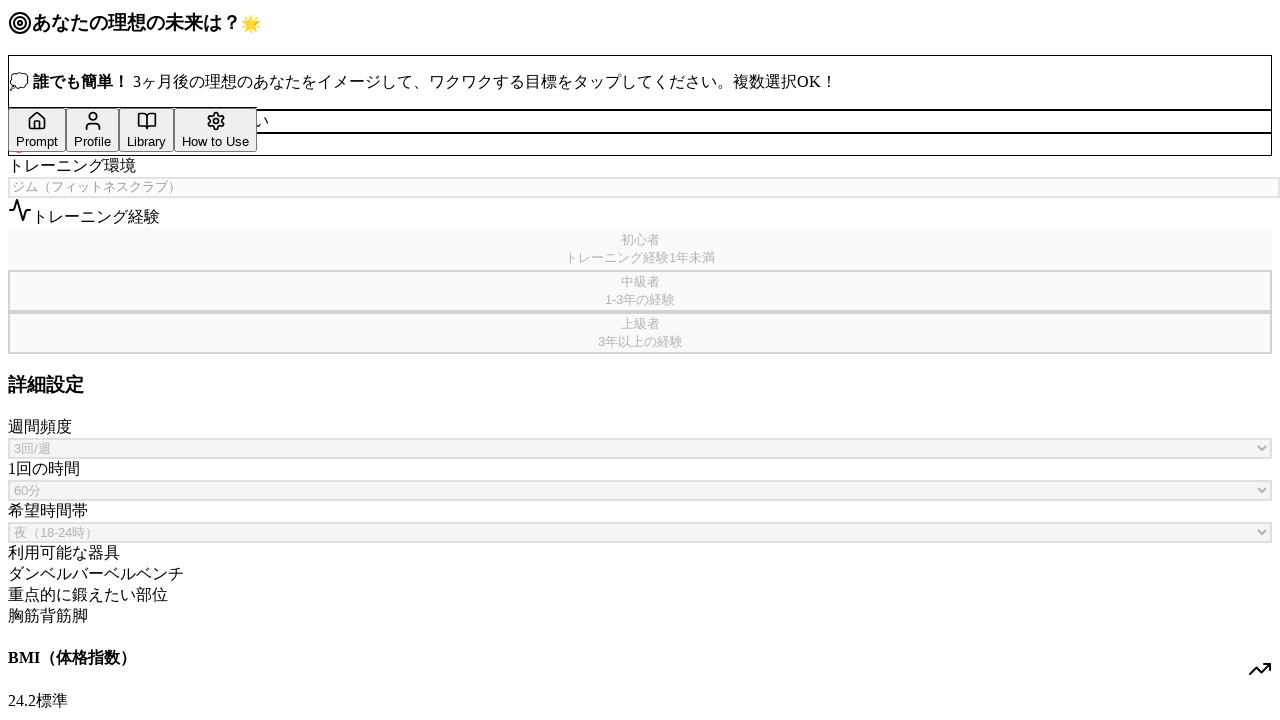

Clicked Prompt tab at (37, 130) on button:has-text("Prompt")
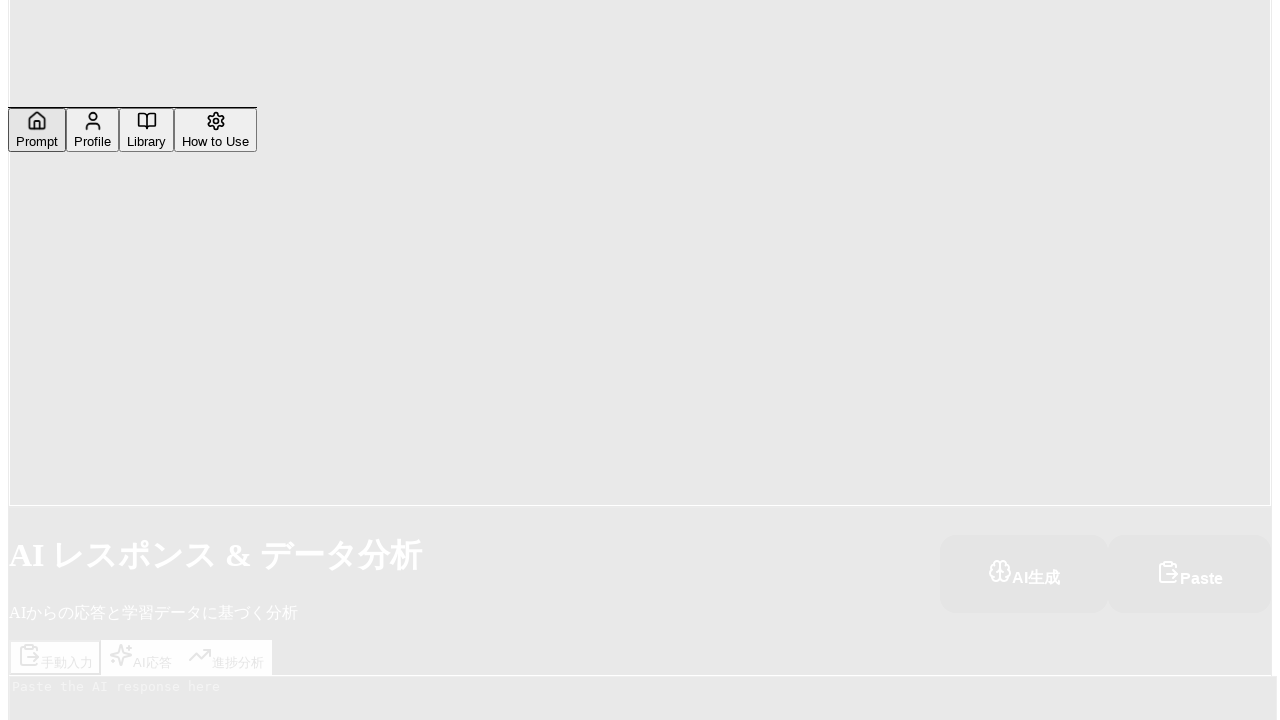

Waited 1 second for Prompt tab to load
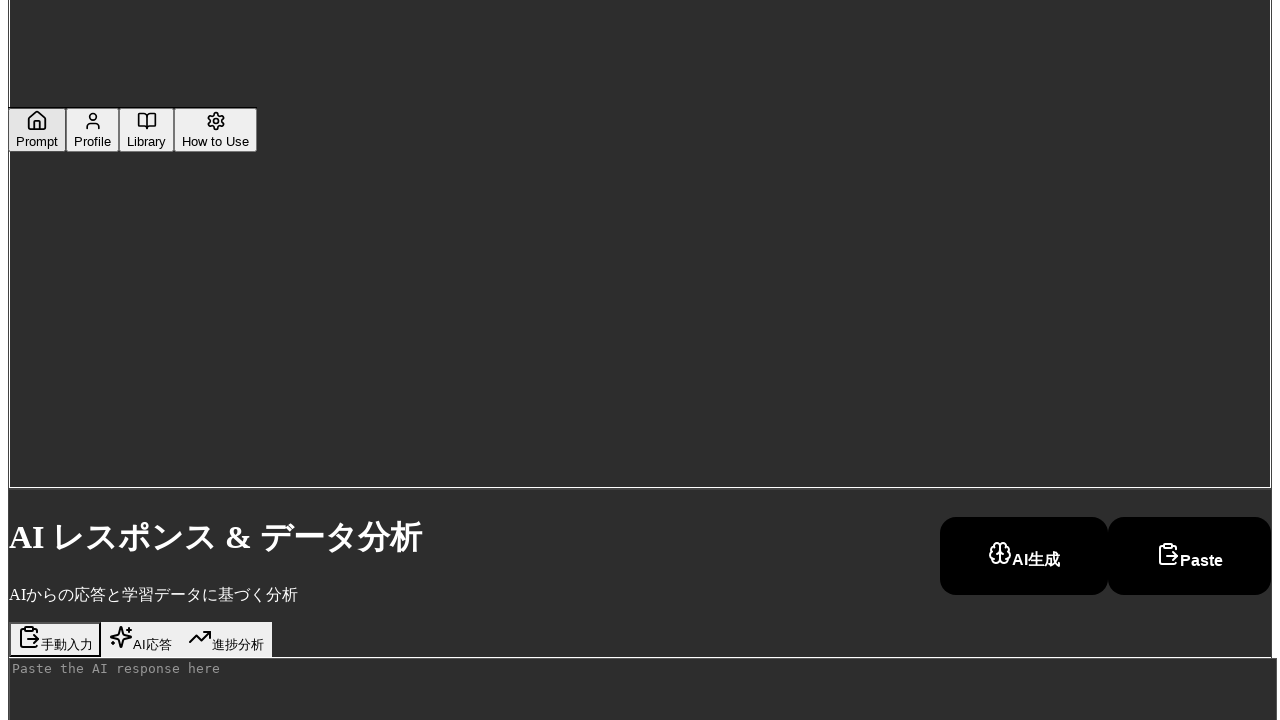

Located prompt display area element
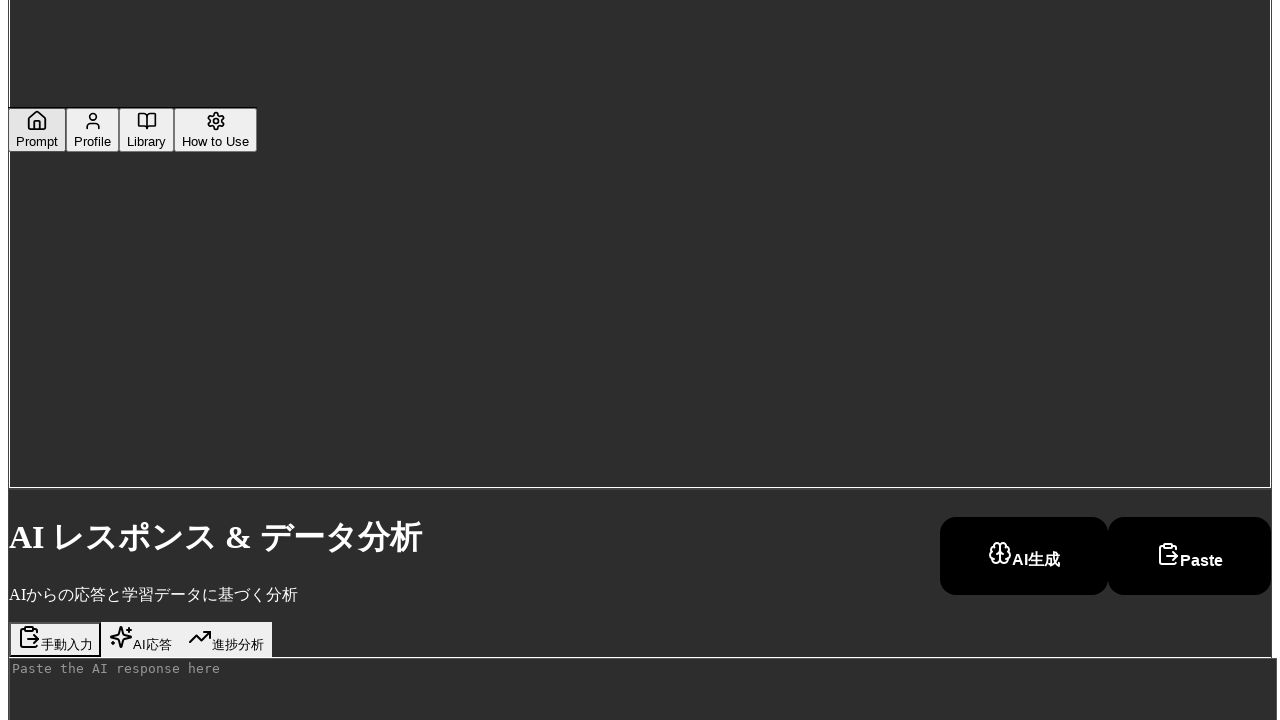

Prompt display area is now visible with content
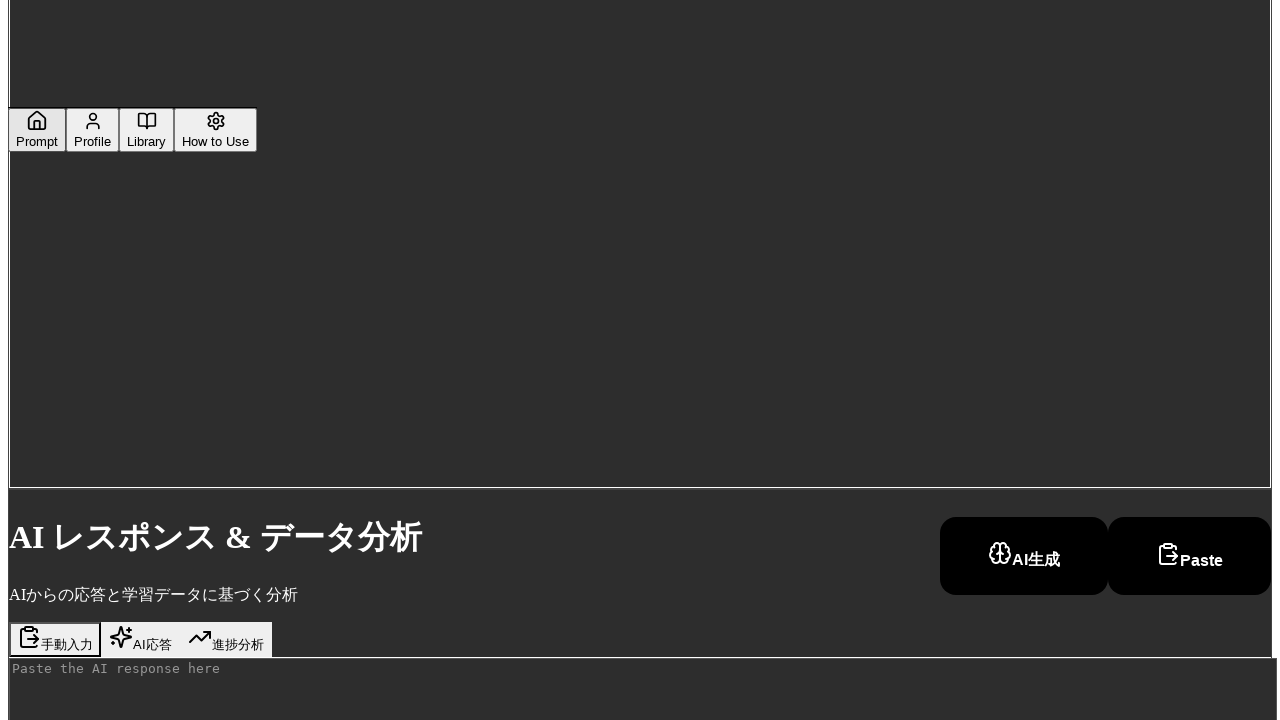

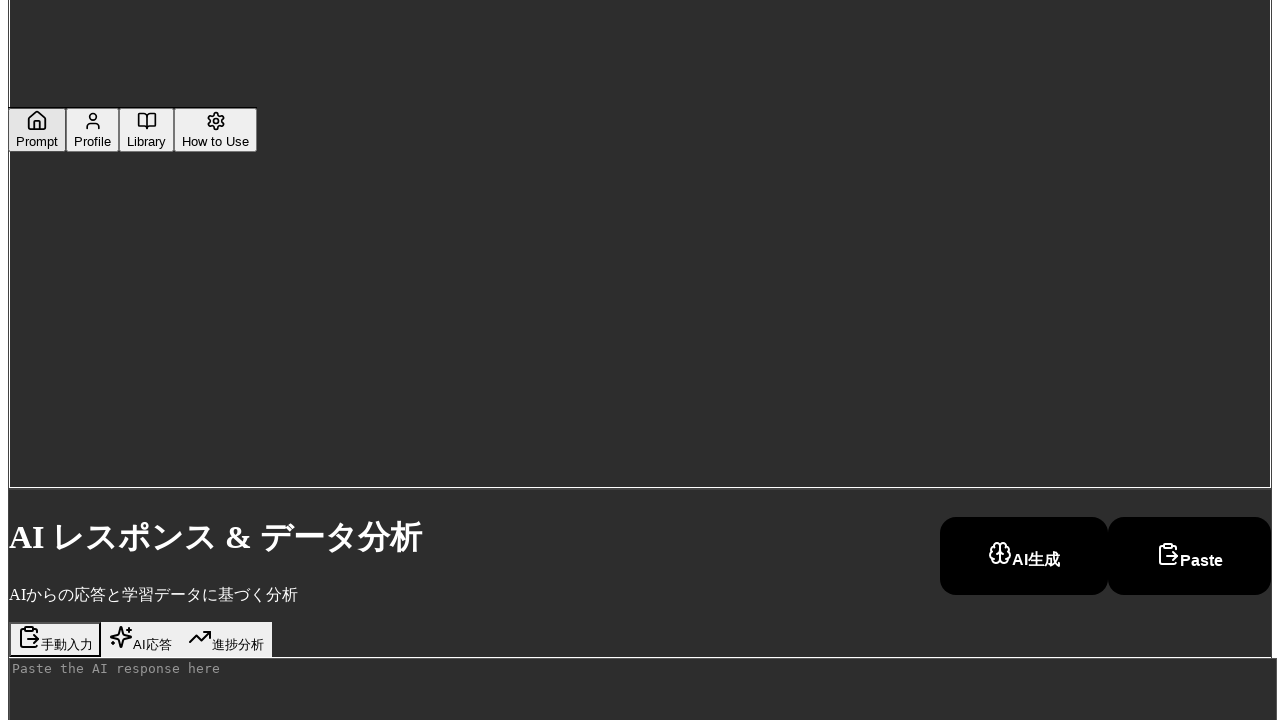